Tests EMI calculator by modifying the loan interest rate field using JavaScript execution

Starting URL: https://emicalculator.net/

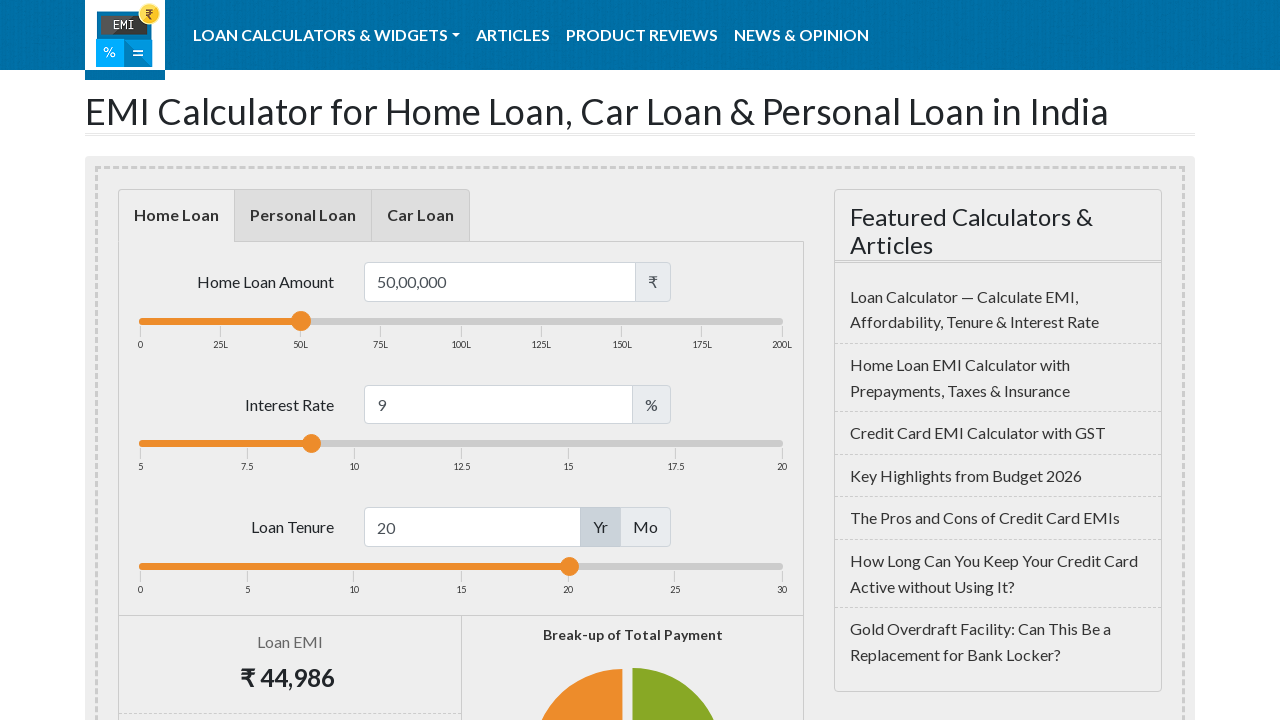

Set loan interest rate to 11.5% using JavaScript execution
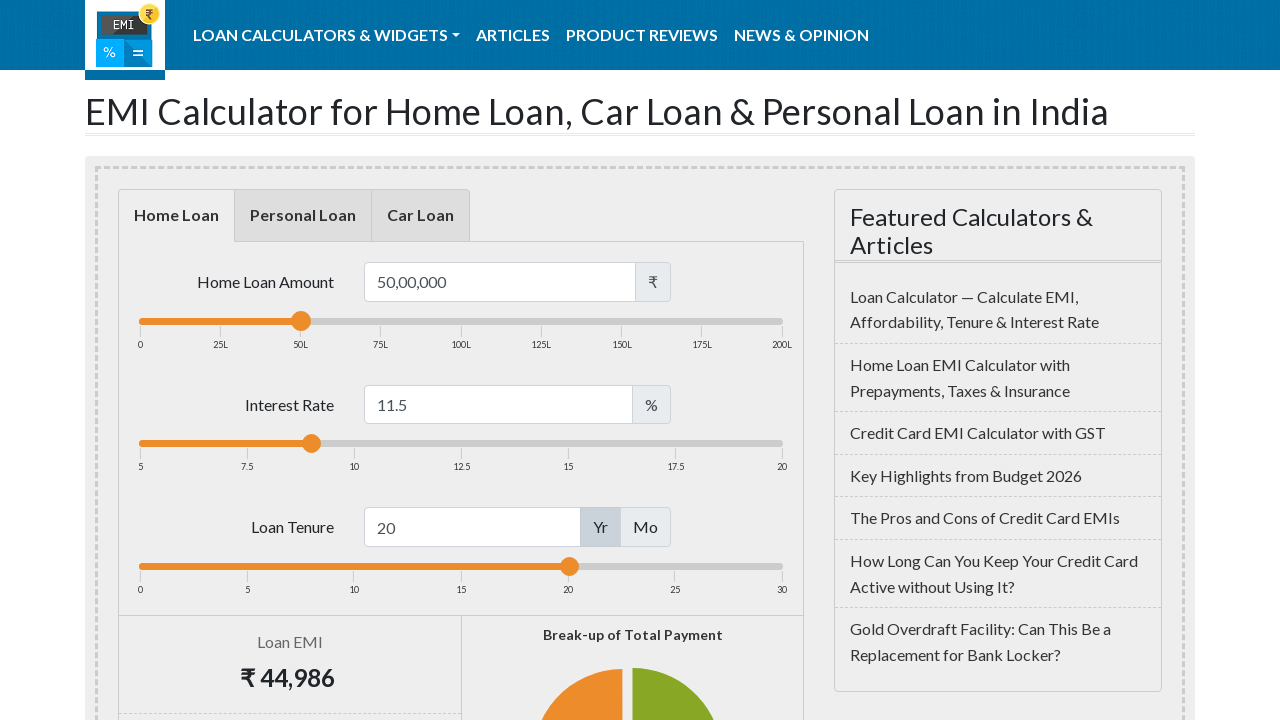

Waited 2000ms for EMI calculator to update calculations
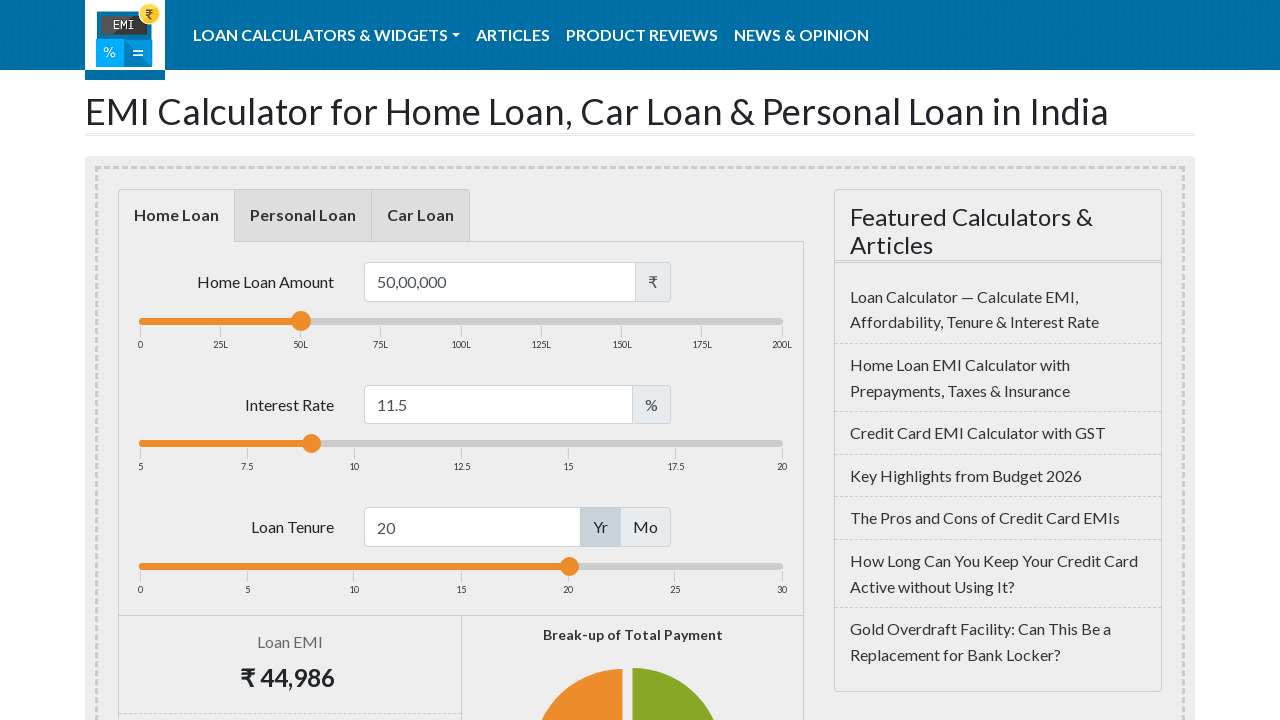

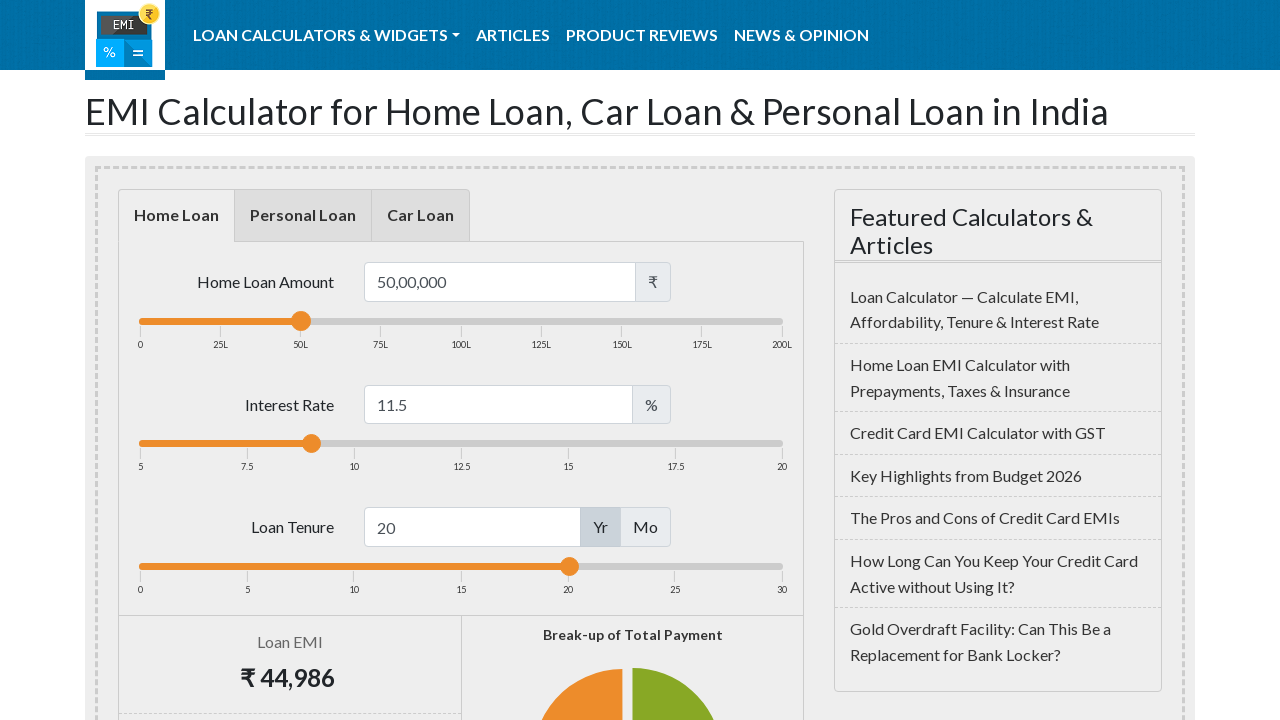